Tests various checkbox interactions including basic checkboxes, tri-state checkboxes, toggle switches, and multi-select dropdown checkboxes on a practice page

Starting URL: https://www.leafground.com/checkbox.xhtml

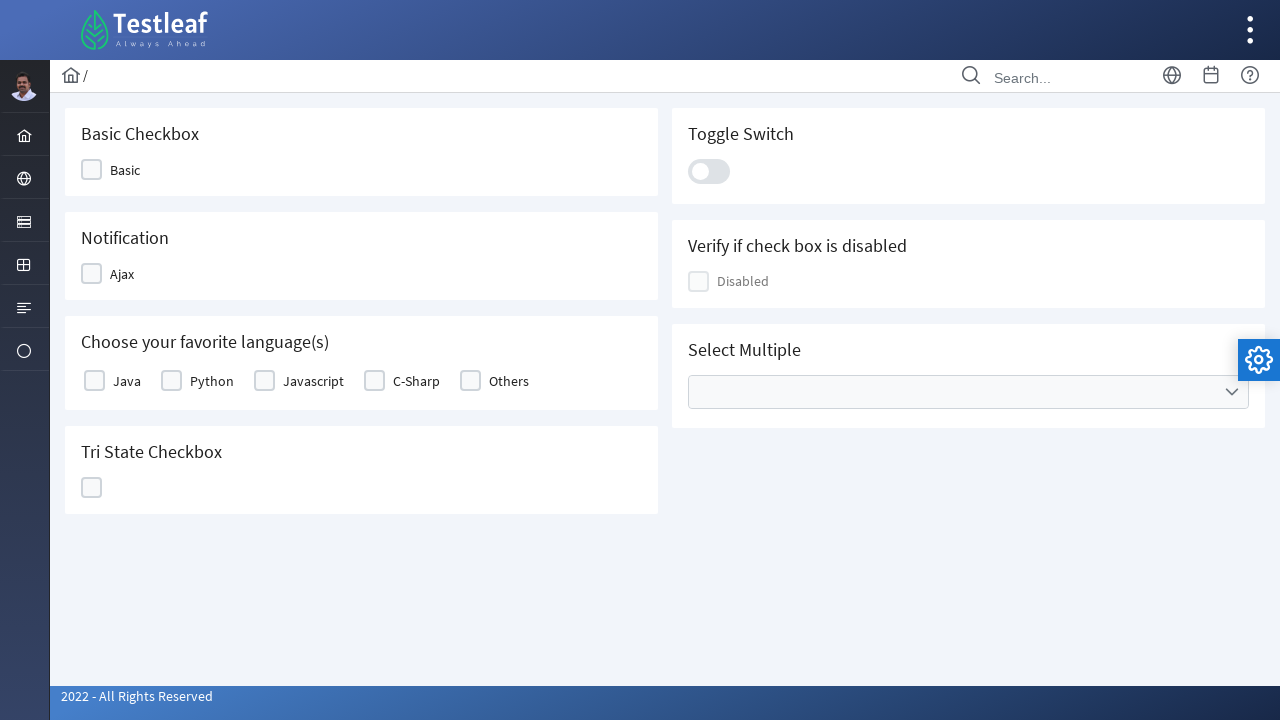

Clicked basic checkbox at (118, 170) on #j_idt87\:j_idt89
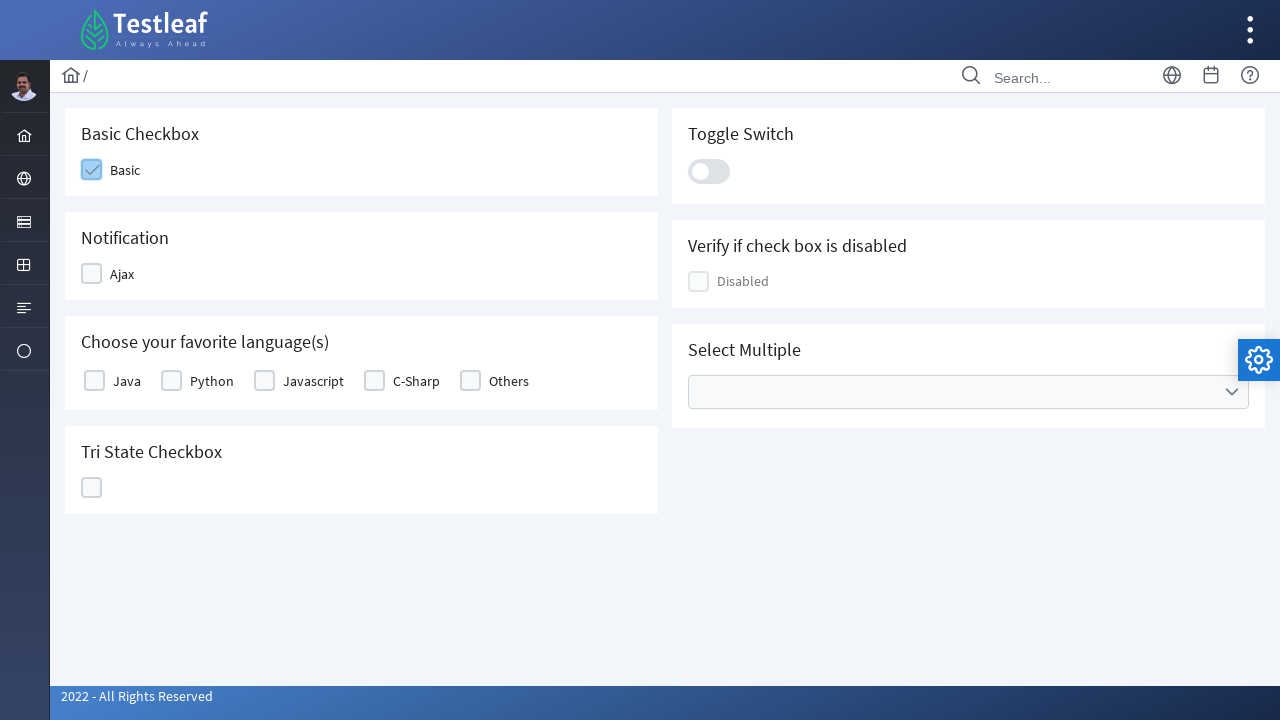

Clicked notification checkbox to check it at (116, 274) on #j_idt87\:j_idt91
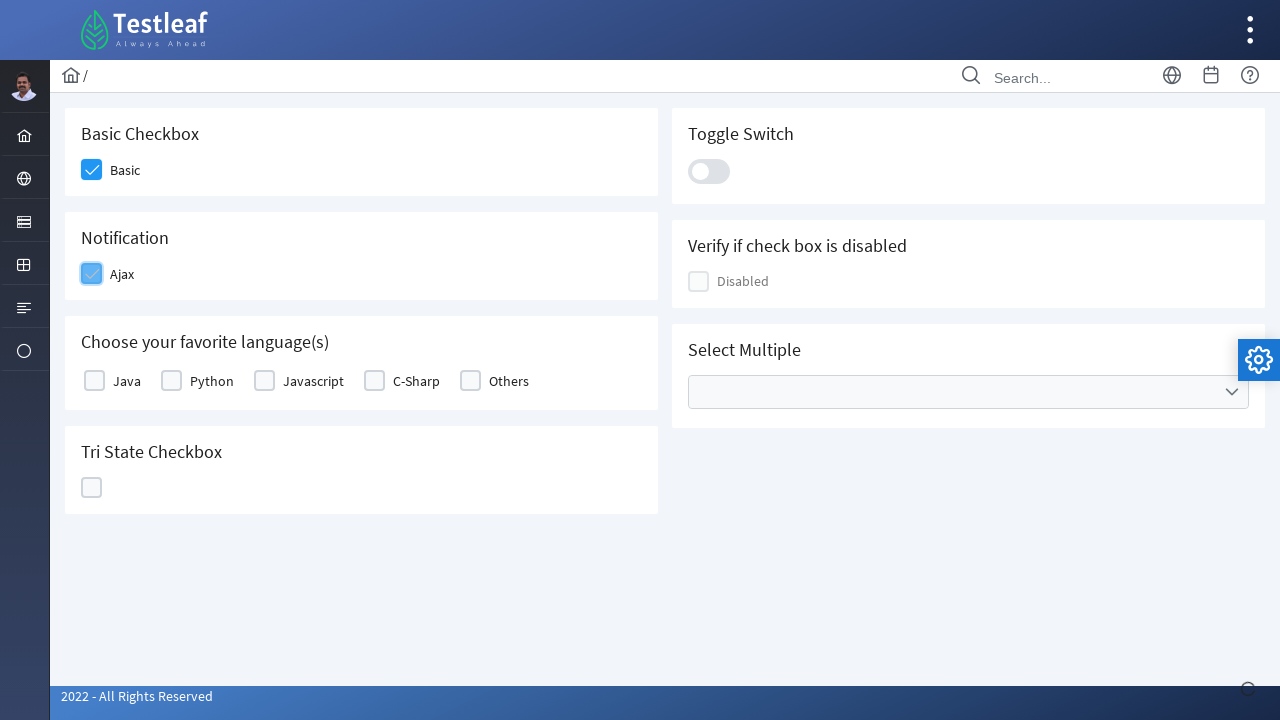

Clicked notification checkbox to uncheck it at (116, 274) on #j_idt87\:j_idt91
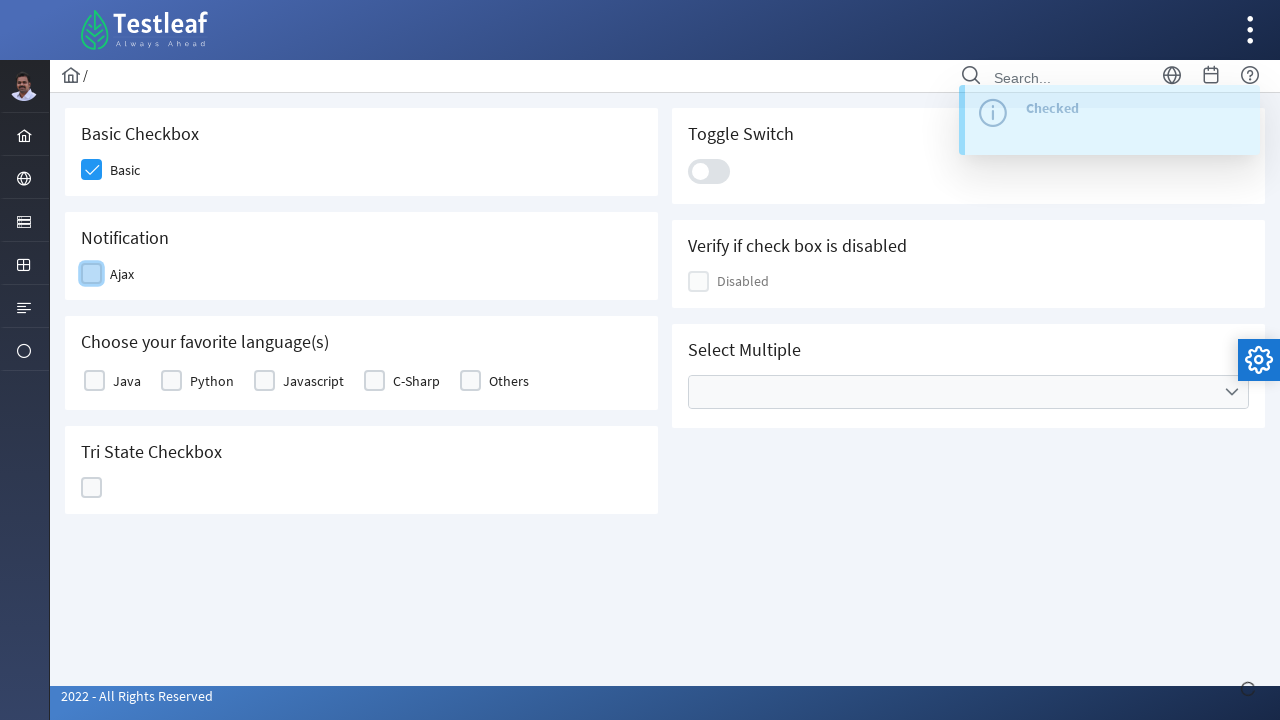

Selected Java from programming language checkboxes at (127, 381) on text=Java
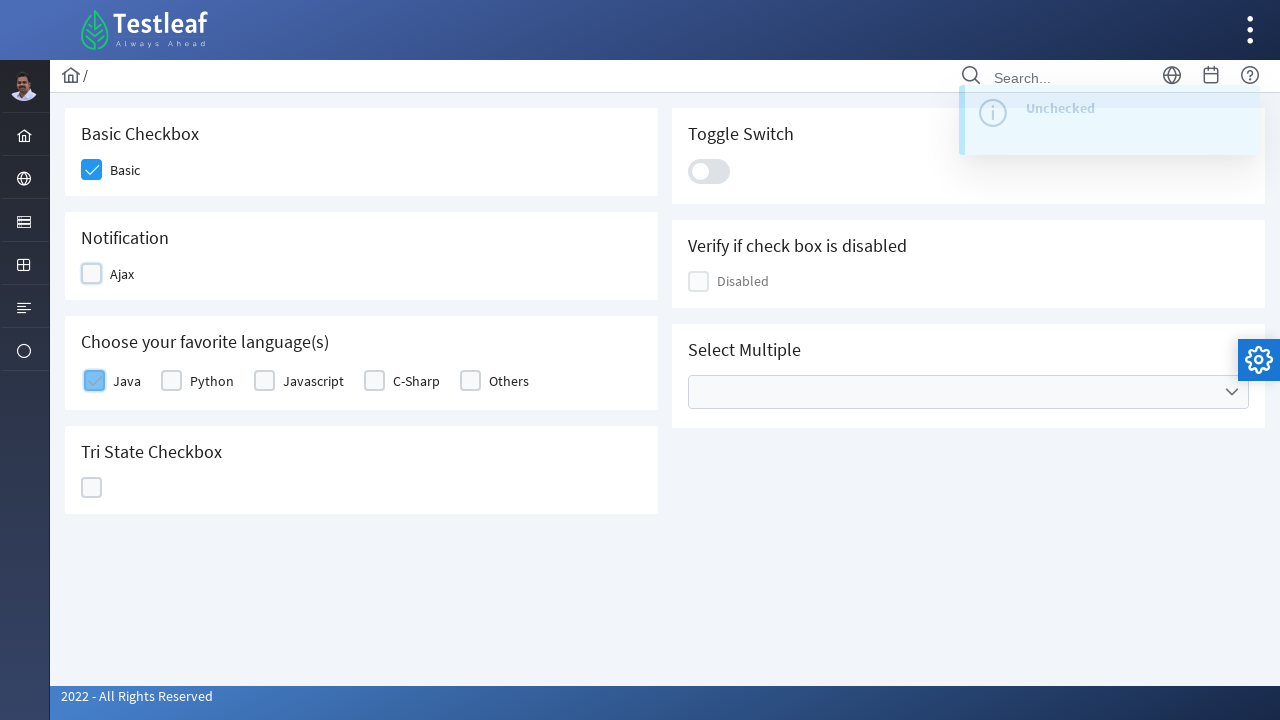

Selected Python from programming language checkboxes at (212, 381) on text=Python
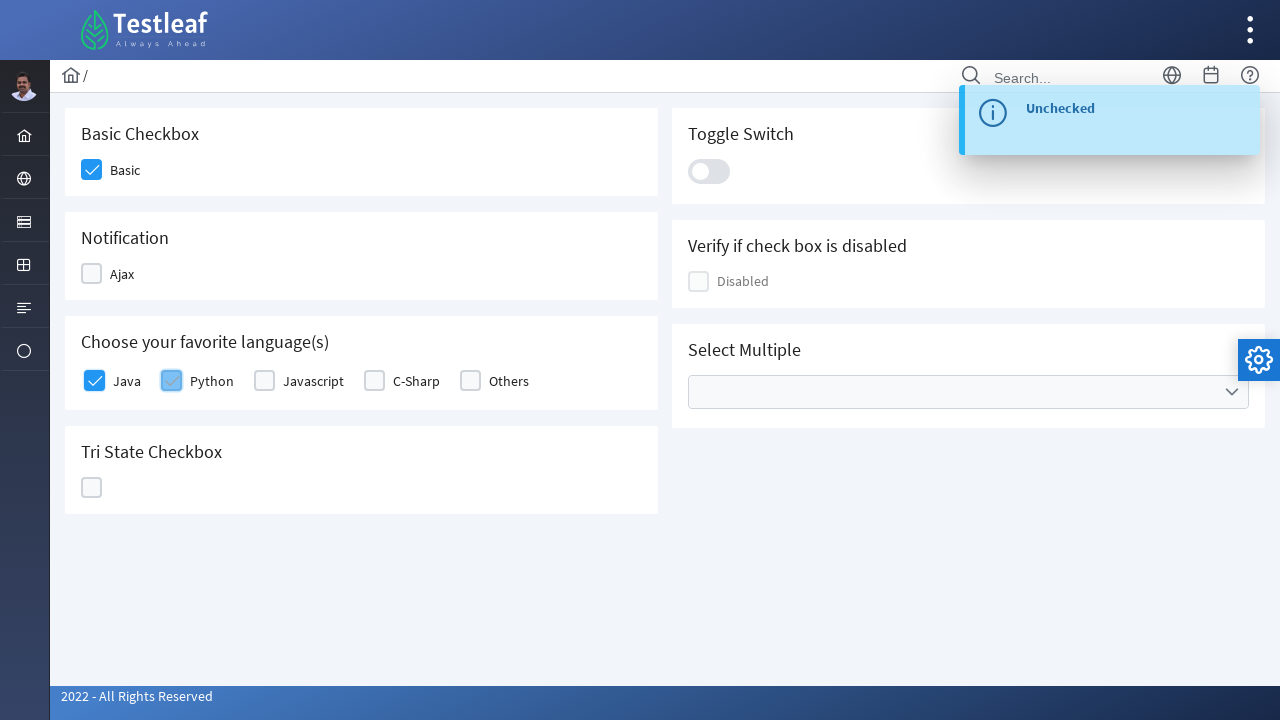

Selected Others from programming language checkboxes at (509, 381) on text=Others
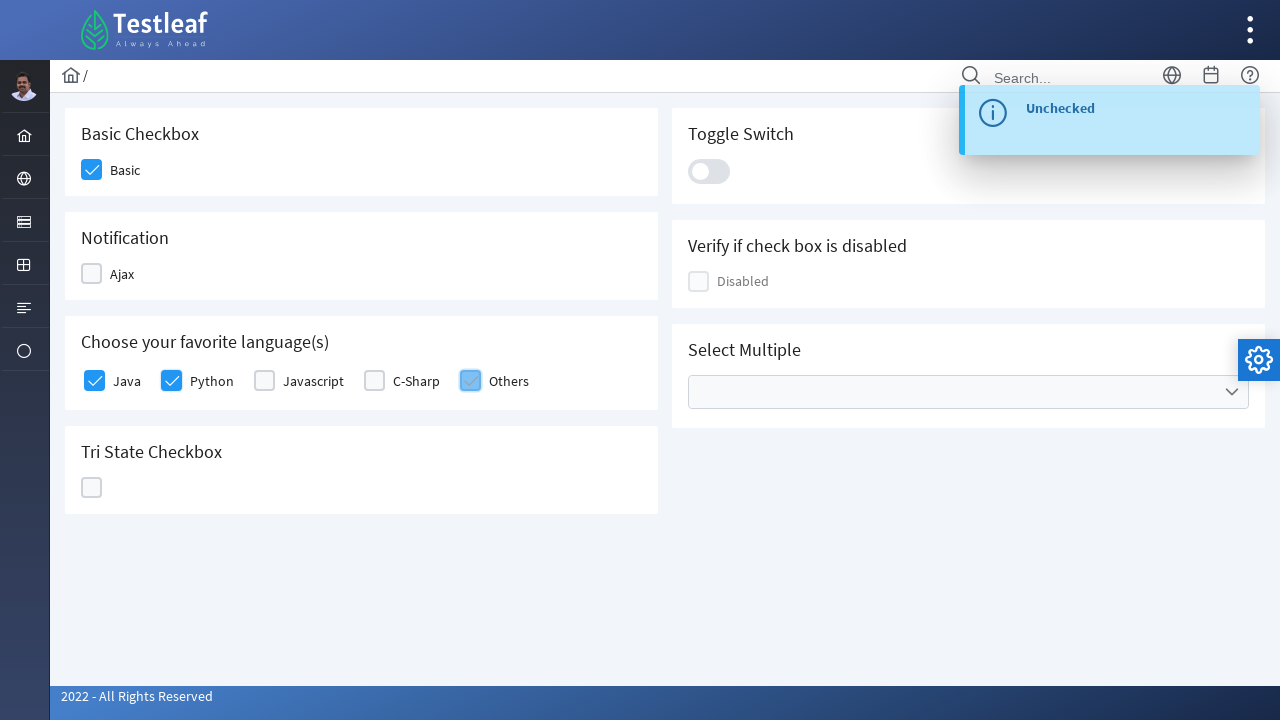

Selected C-Sharp from programming language checkboxes at (416, 381) on text=C-Sharp
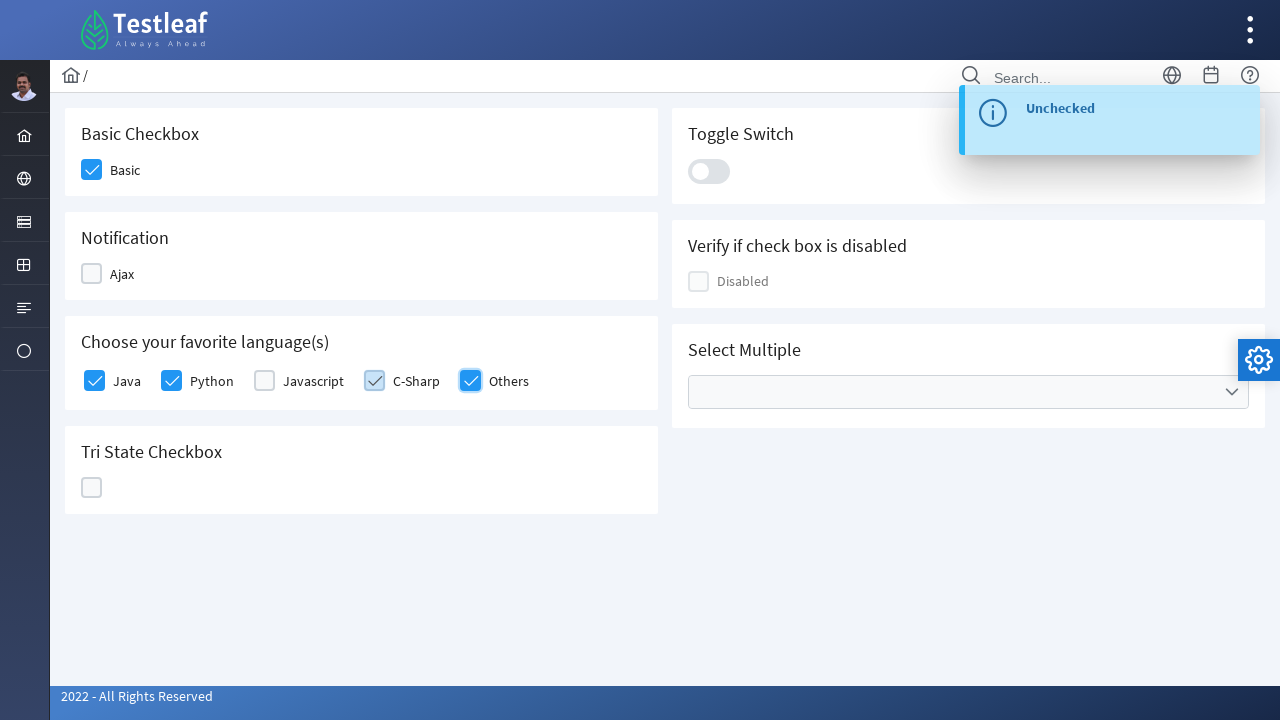

Unchecked C-Sharp from programming language checkboxes at (416, 381) on text=C-Sharp
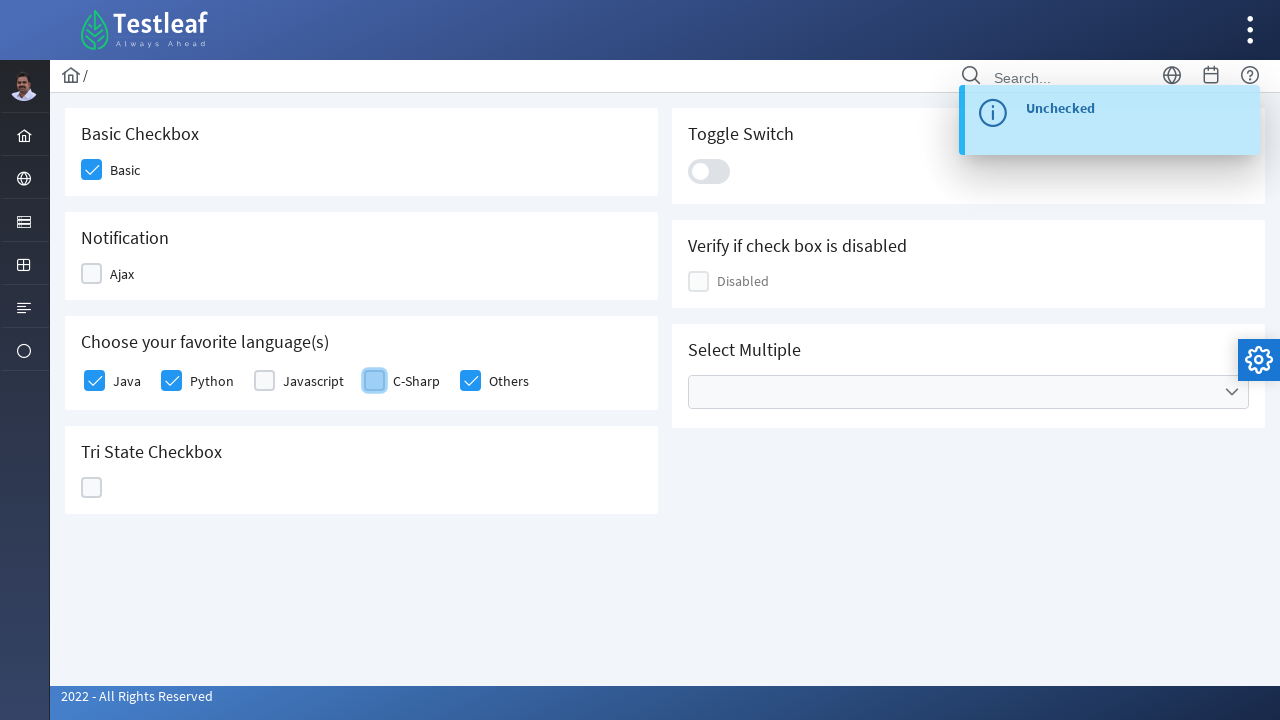

Clicked tri-state checkbox (first state change) at (92, 488) on #j_idt87\:ajaxTriState
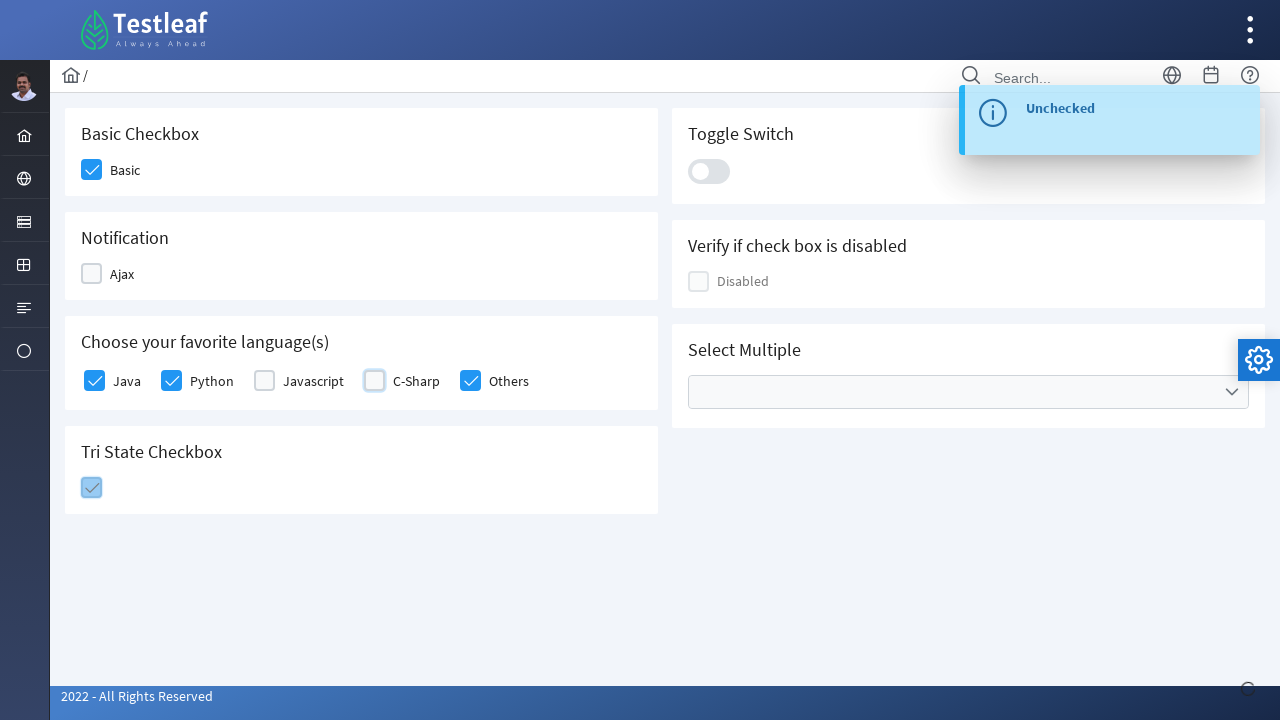

Clicked tri-state checkbox (second state change) at (92, 488) on #j_idt87\:ajaxTriState
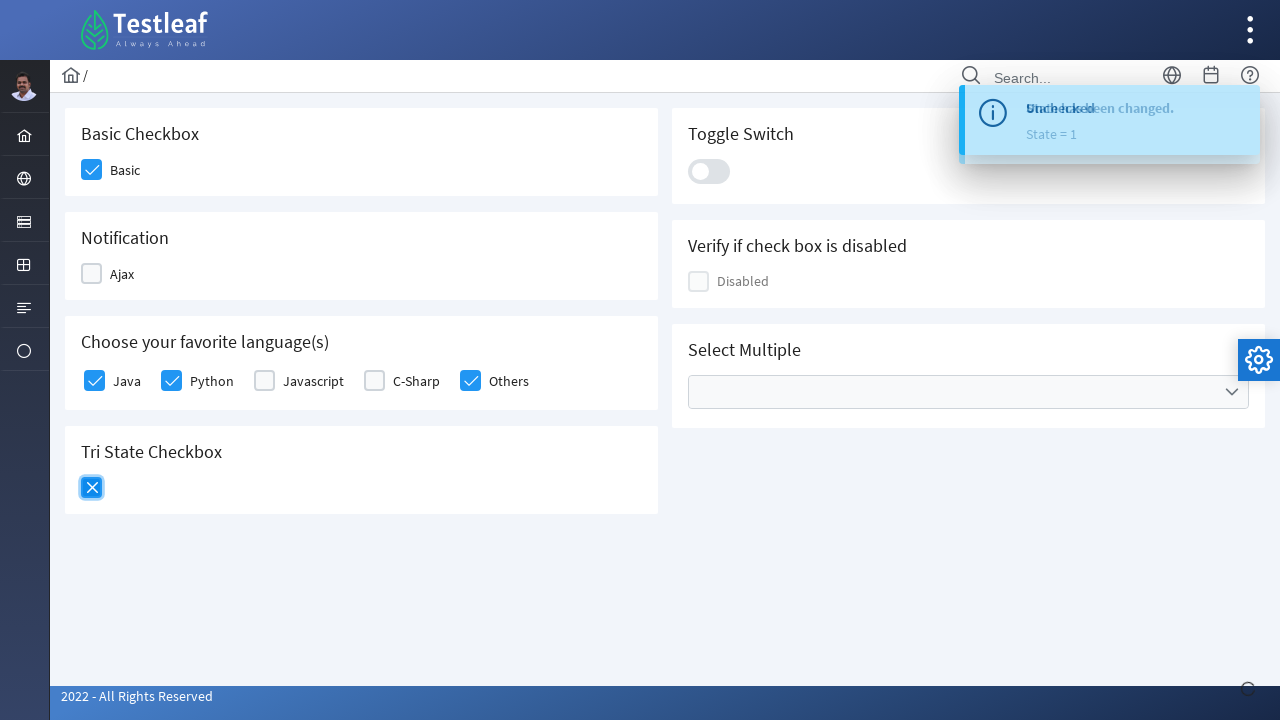

Clicked tri-state checkbox (third state change) at (92, 488) on #j_idt87\:ajaxTriState
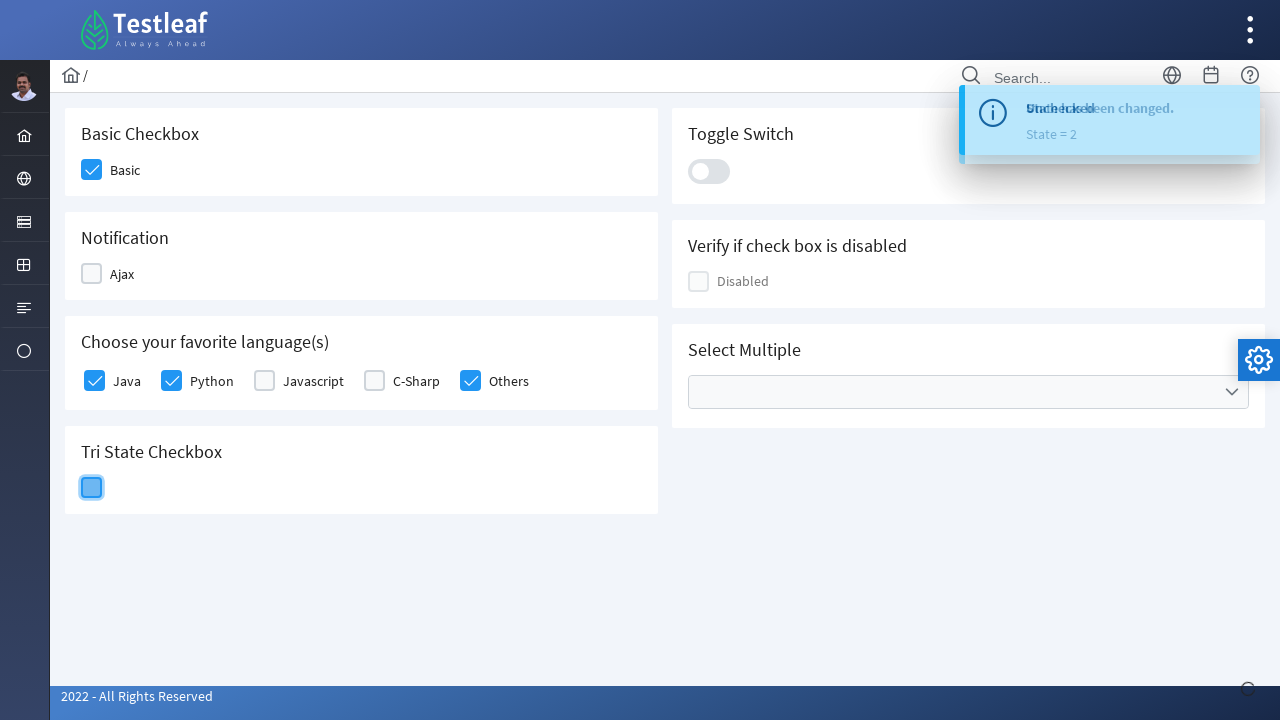

Clicked toggle switch at (709, 171) on #j_idt87\:j_idt100
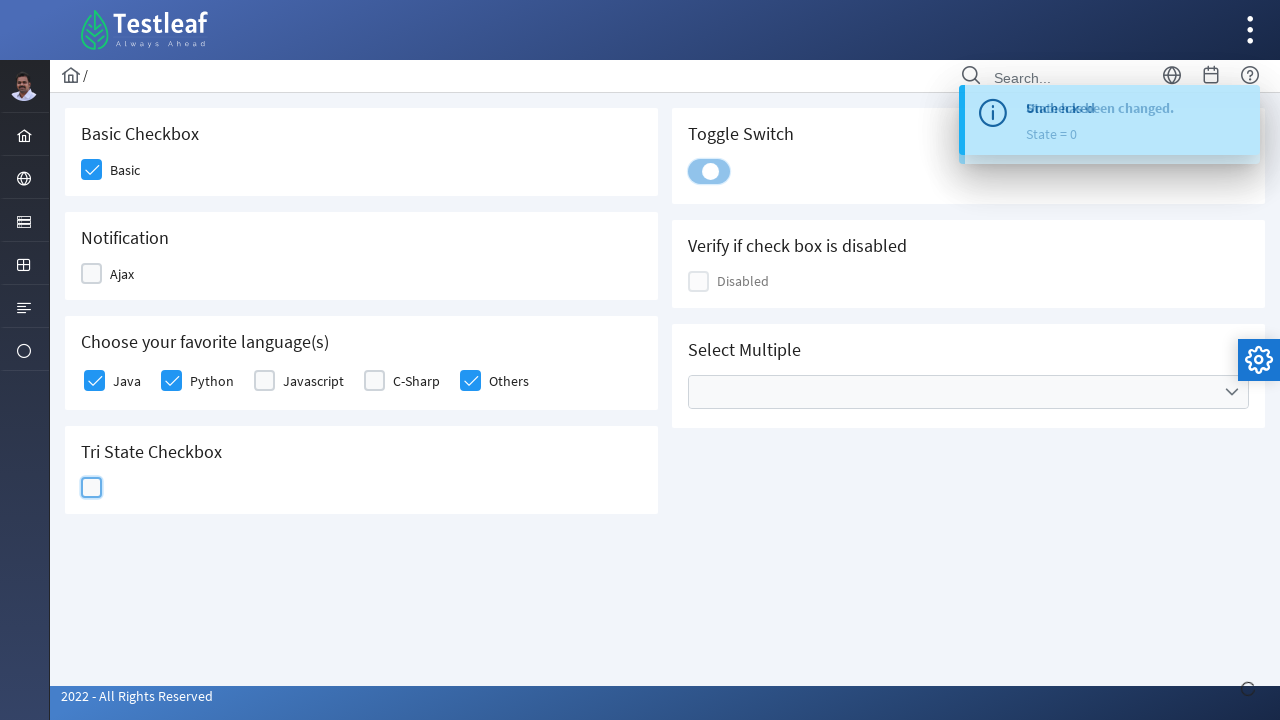

Located disabled checkbox element
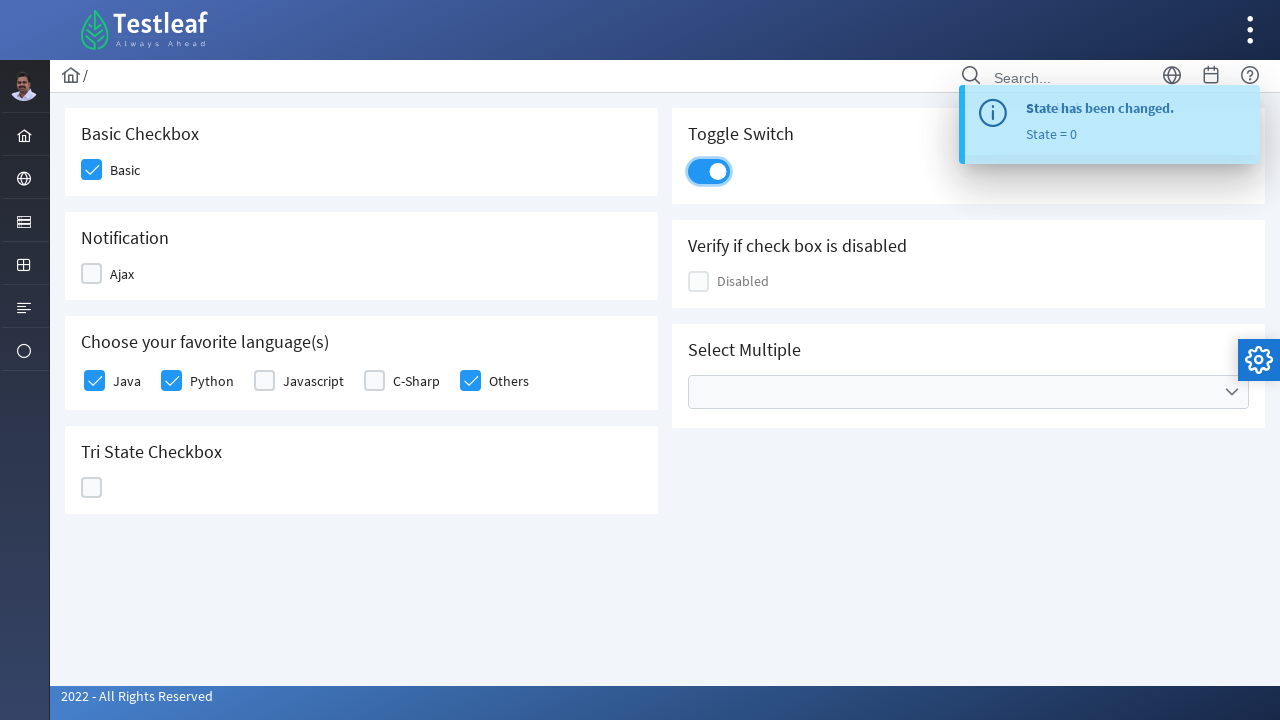

Verified disabled checkbox is enabled: True
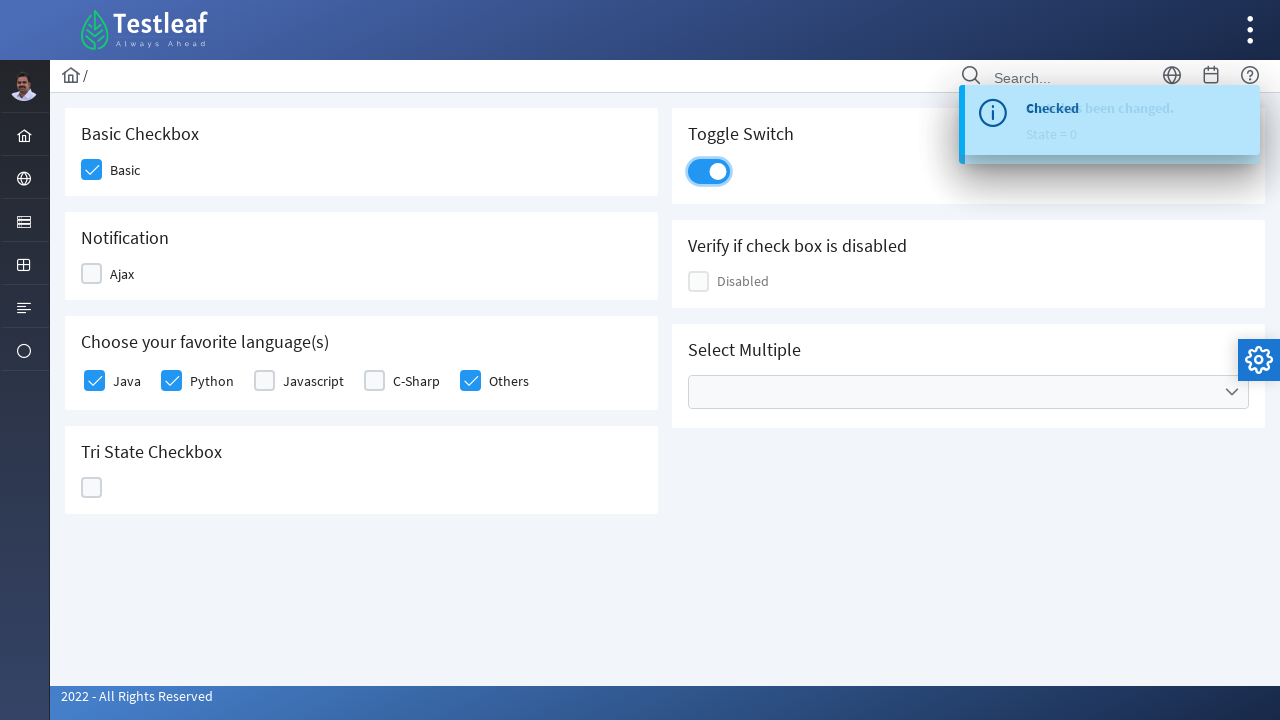

Opened multiple options dropdown at (968, 392) on #j_idt87\:multiple
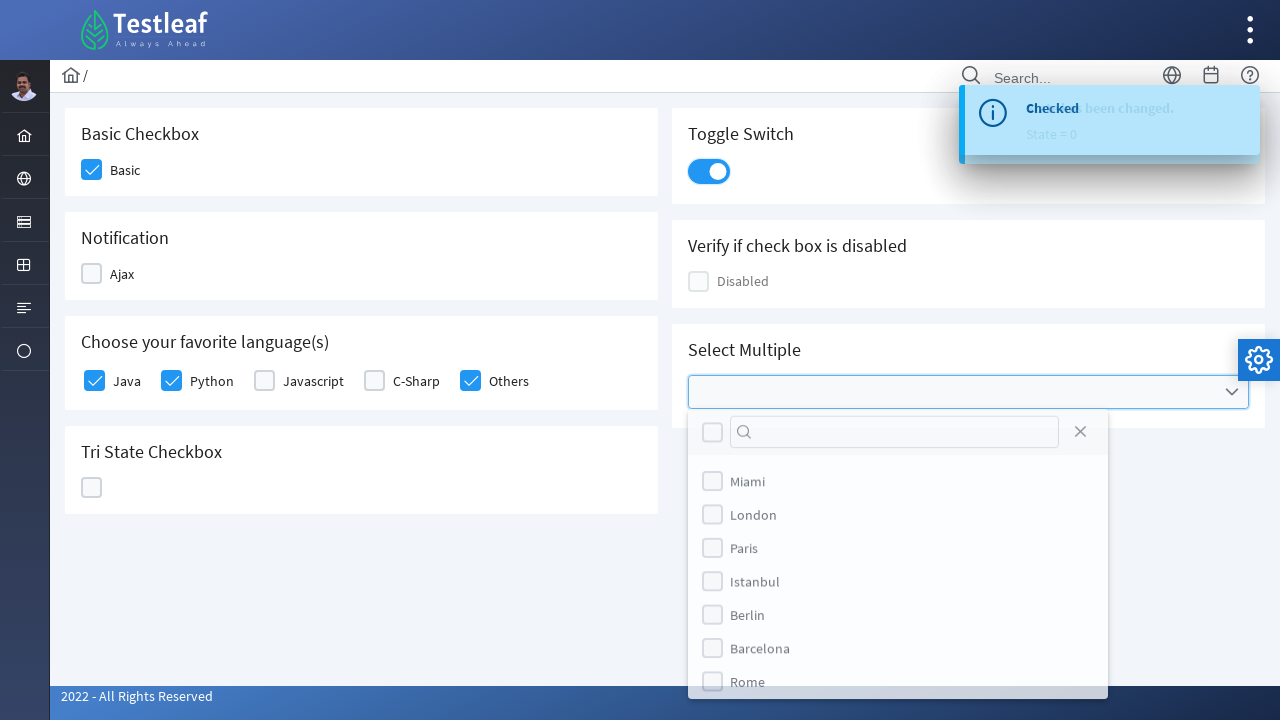

Selected Miami from dropdown at (748, 484) on (//label[text()='Miami'])[2]
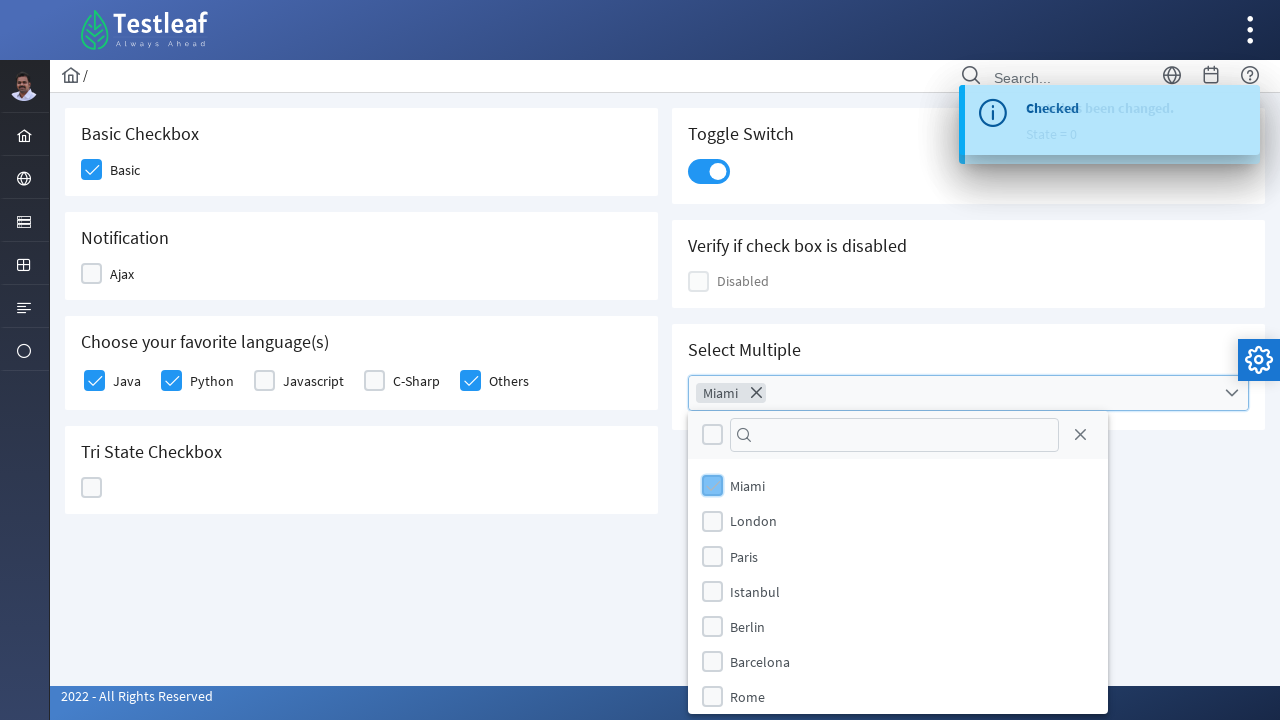

Selected London from dropdown at (754, 521) on (//label[text()='London'])[2]
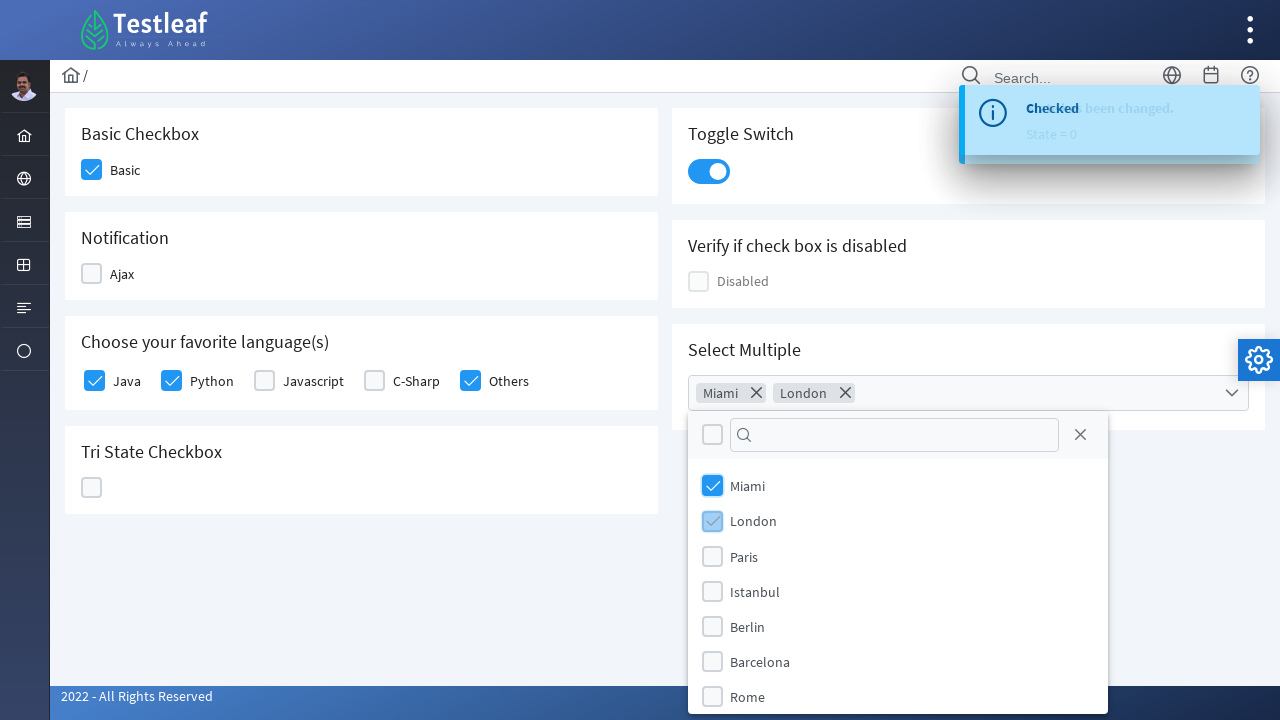

Selected Amsterdam from dropdown at (765, 688) on (//label[text()='Amsterdam'])[2]
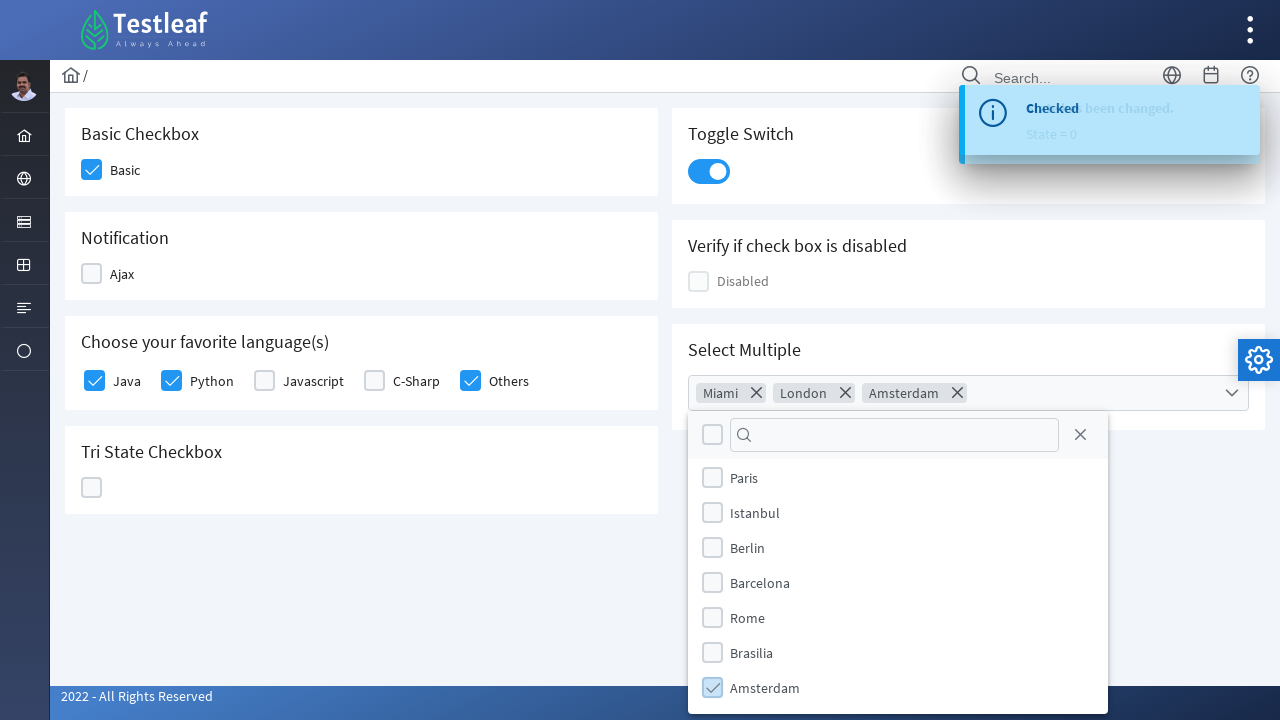

Closed the dropdown menu at (1080, 435) on a[aria-label='Close']
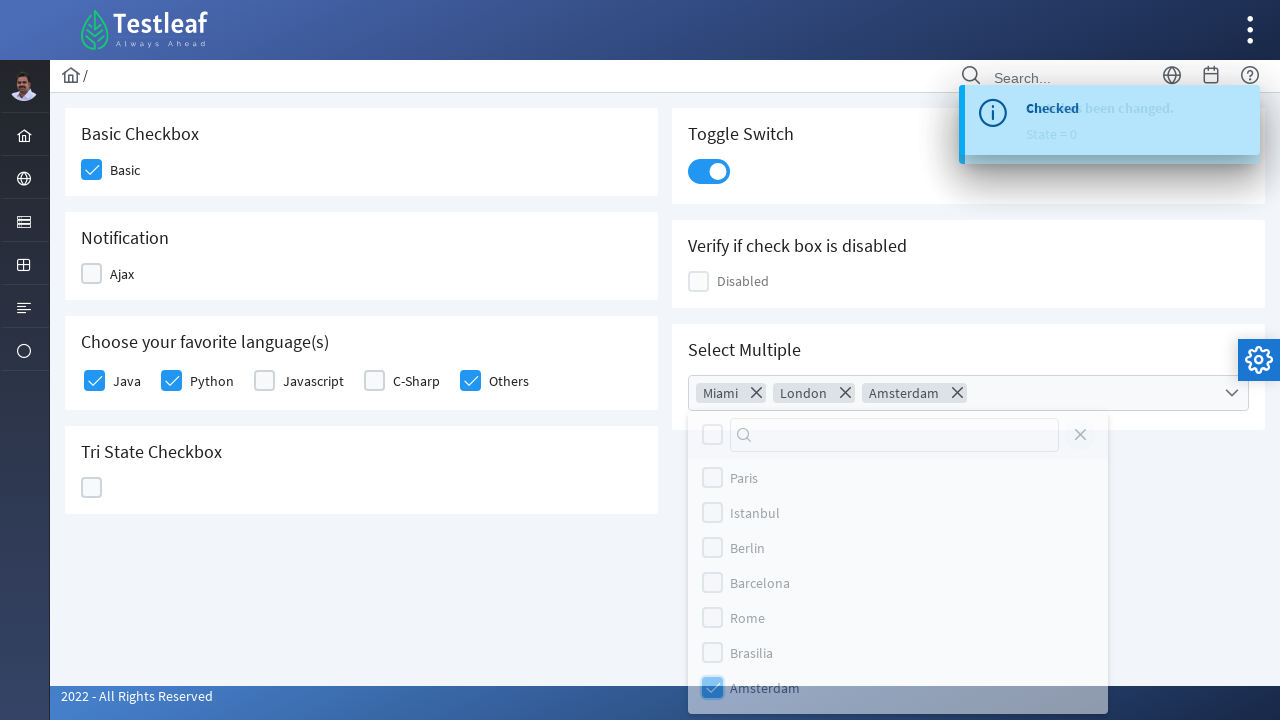

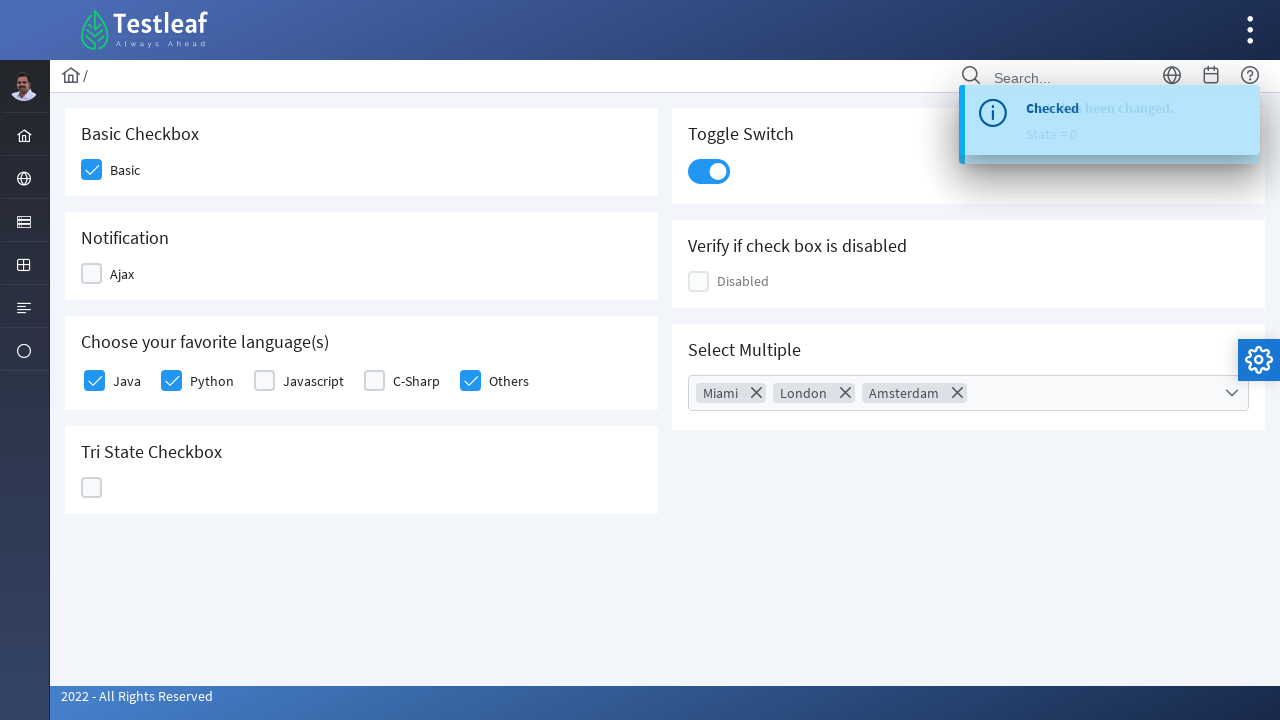